Tests various JavaScript event triggers by interacting with different buttons using clicks, right-clicks, double-clicks, keyboard inputs, and mouse movements

Starting URL: https://testpages.herokuapp.com/styled/events/javascript-events.html

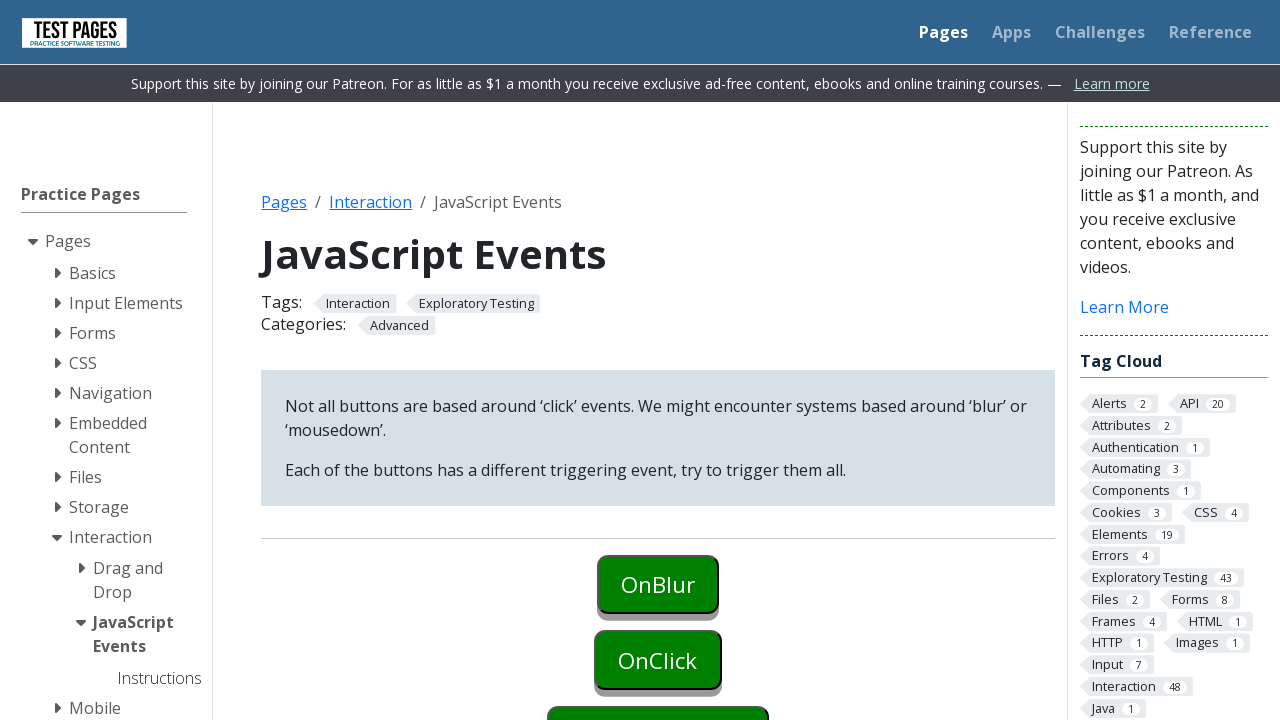

Located onblur button element
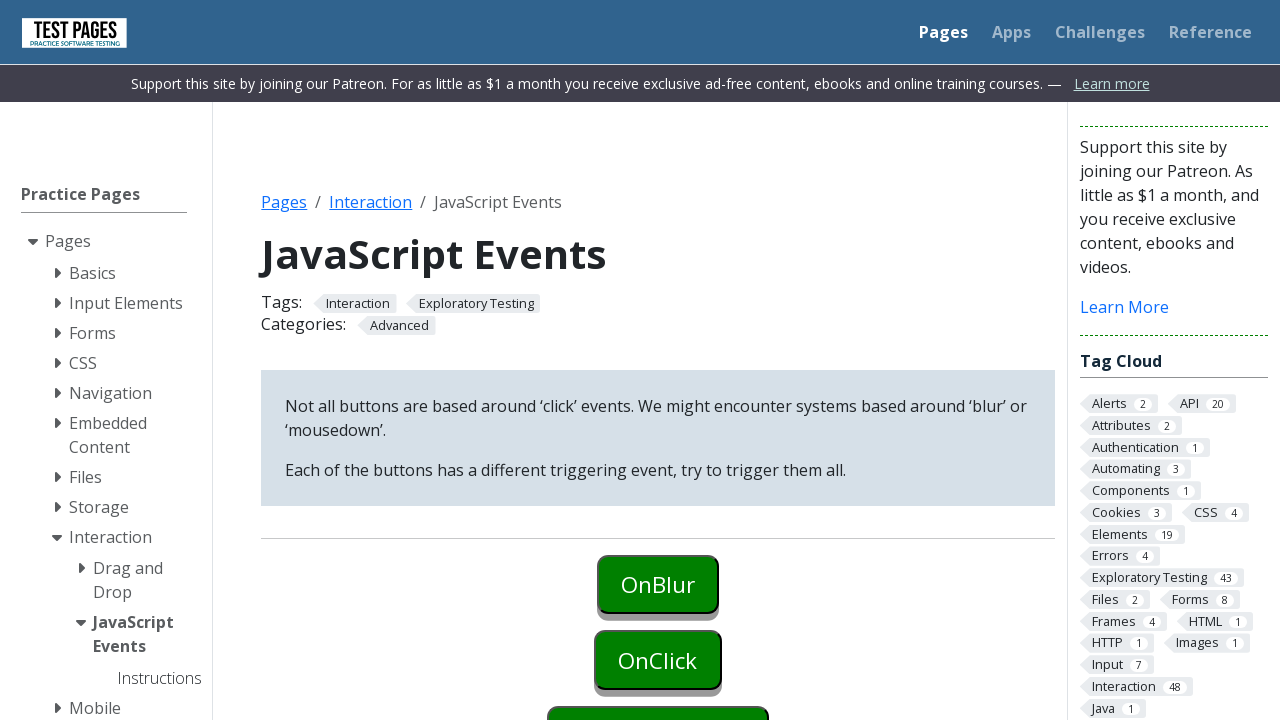

Located onclick button element
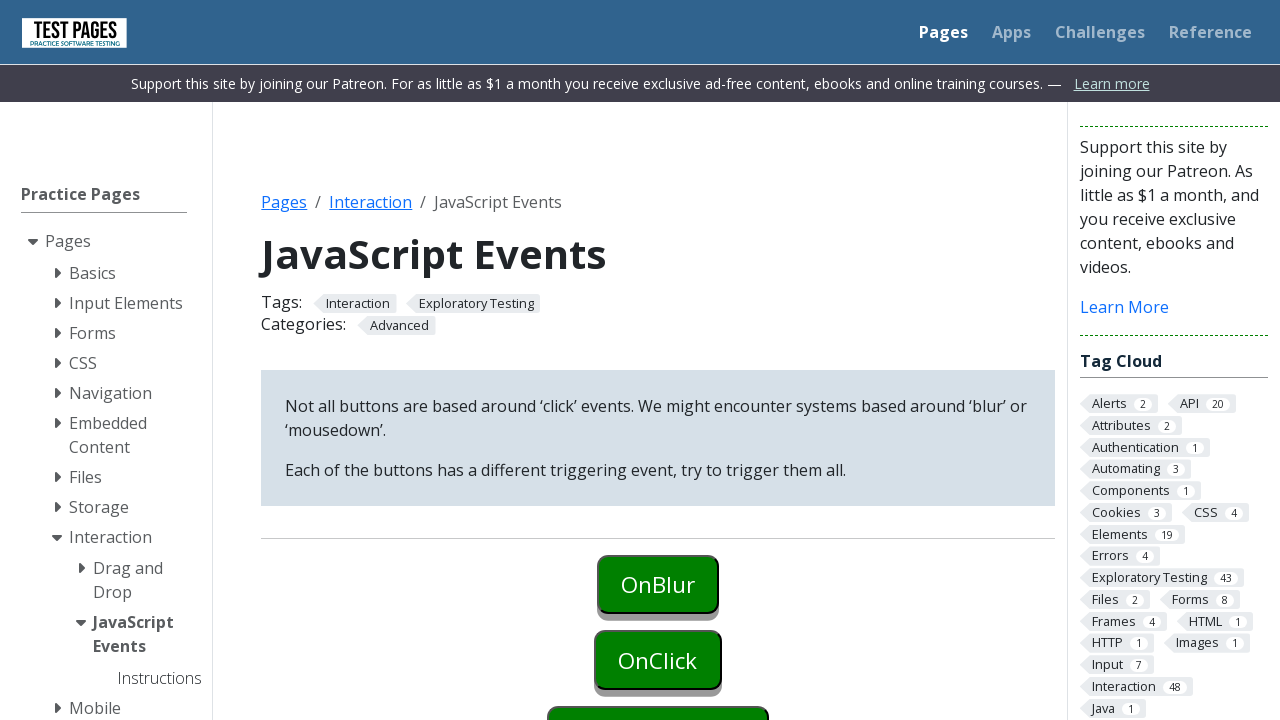

Located oncontextmenu button element
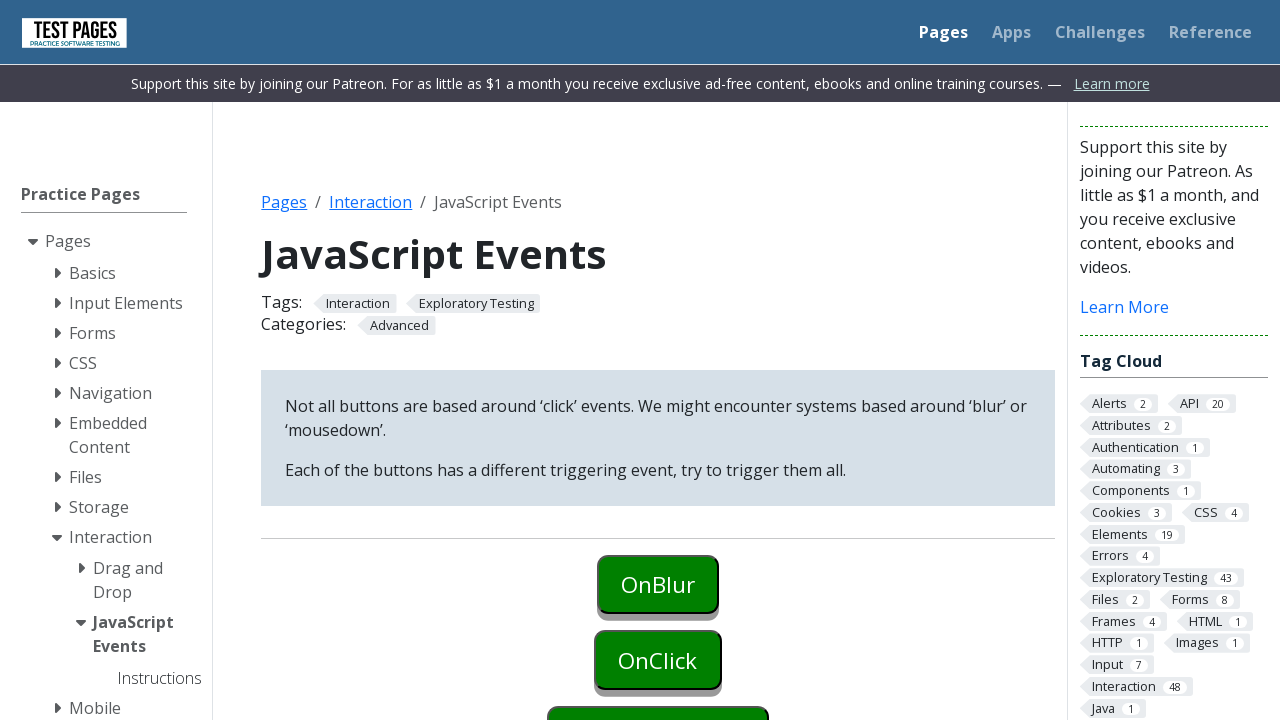

Located ondoubleclick button element
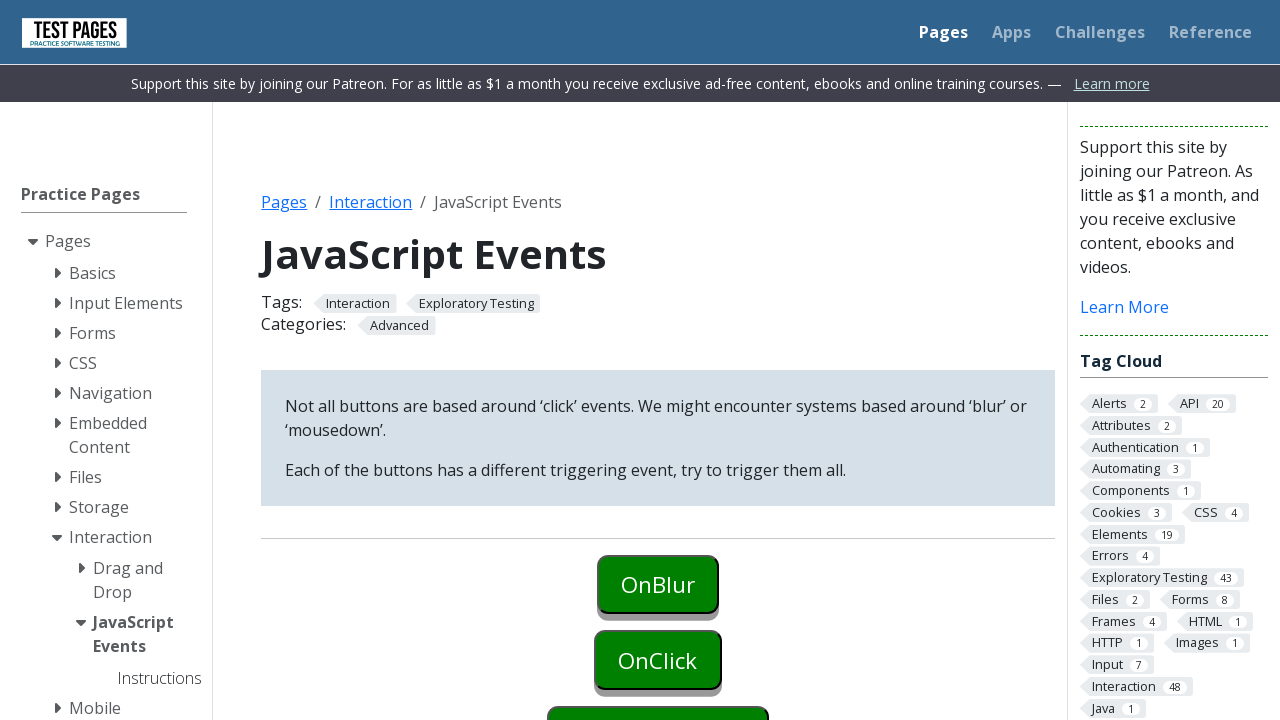

Located onfocus button element
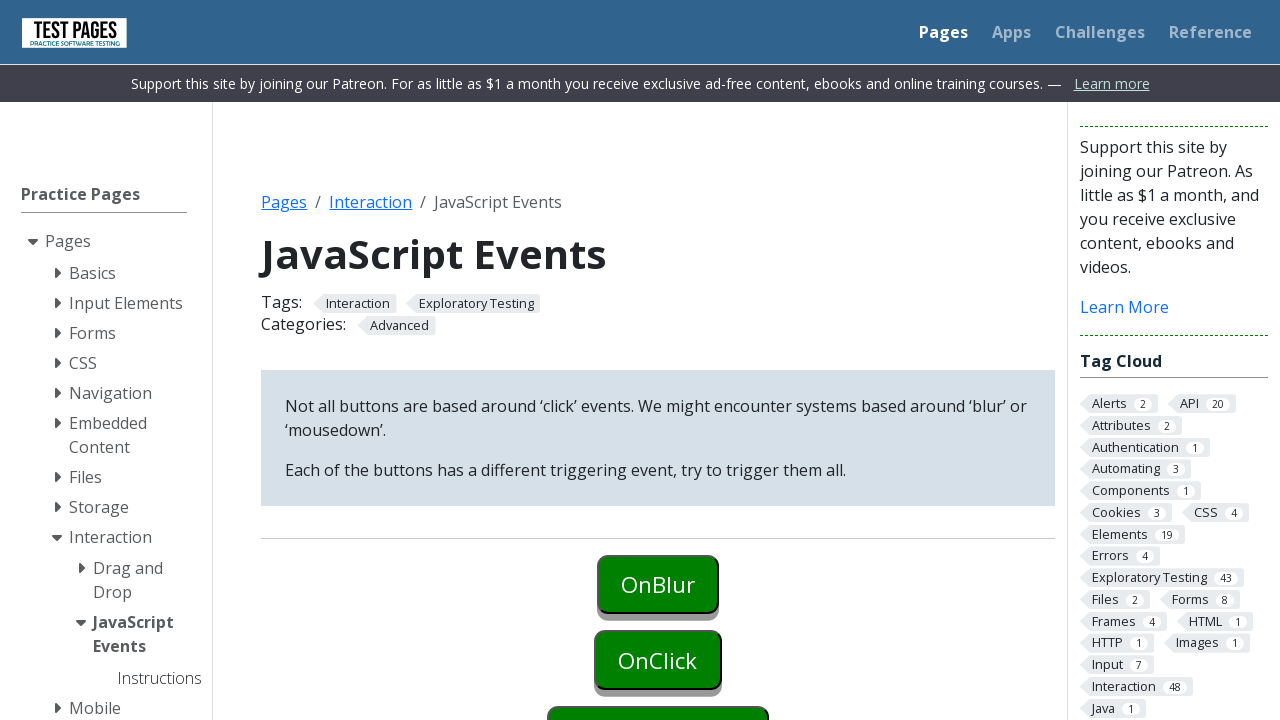

Located onkeydown button element
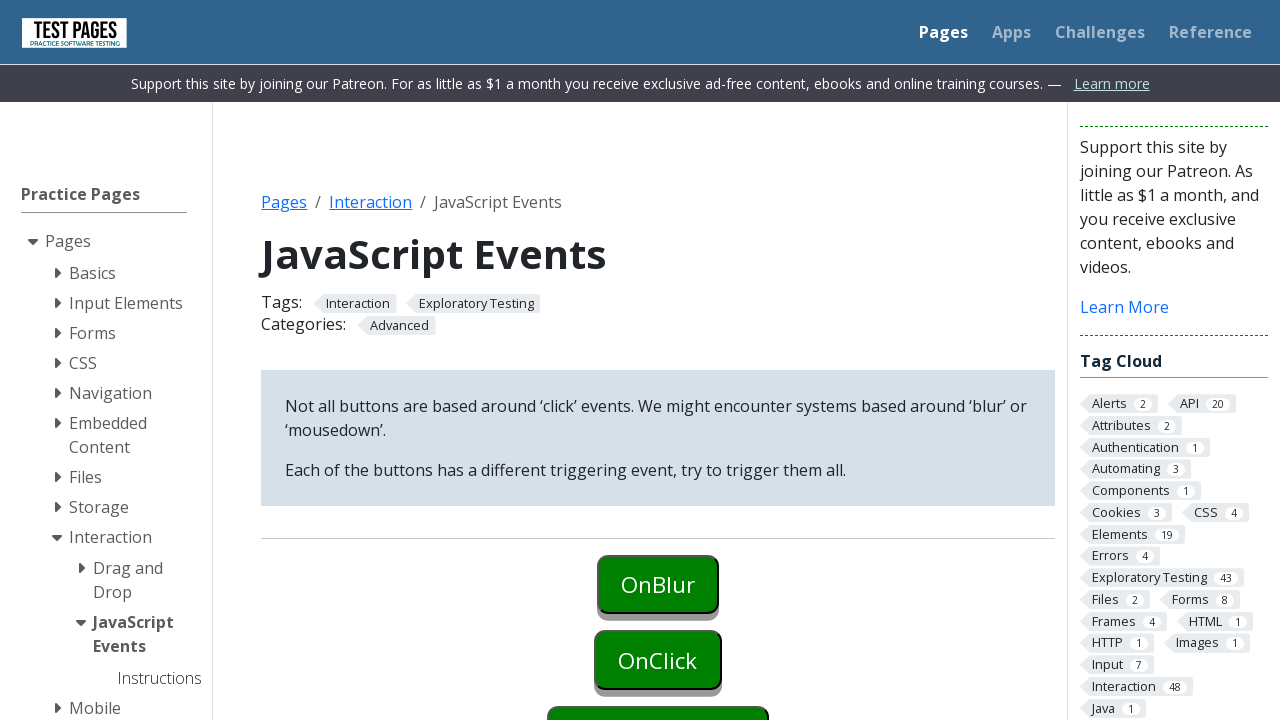

Located onkeyup button element
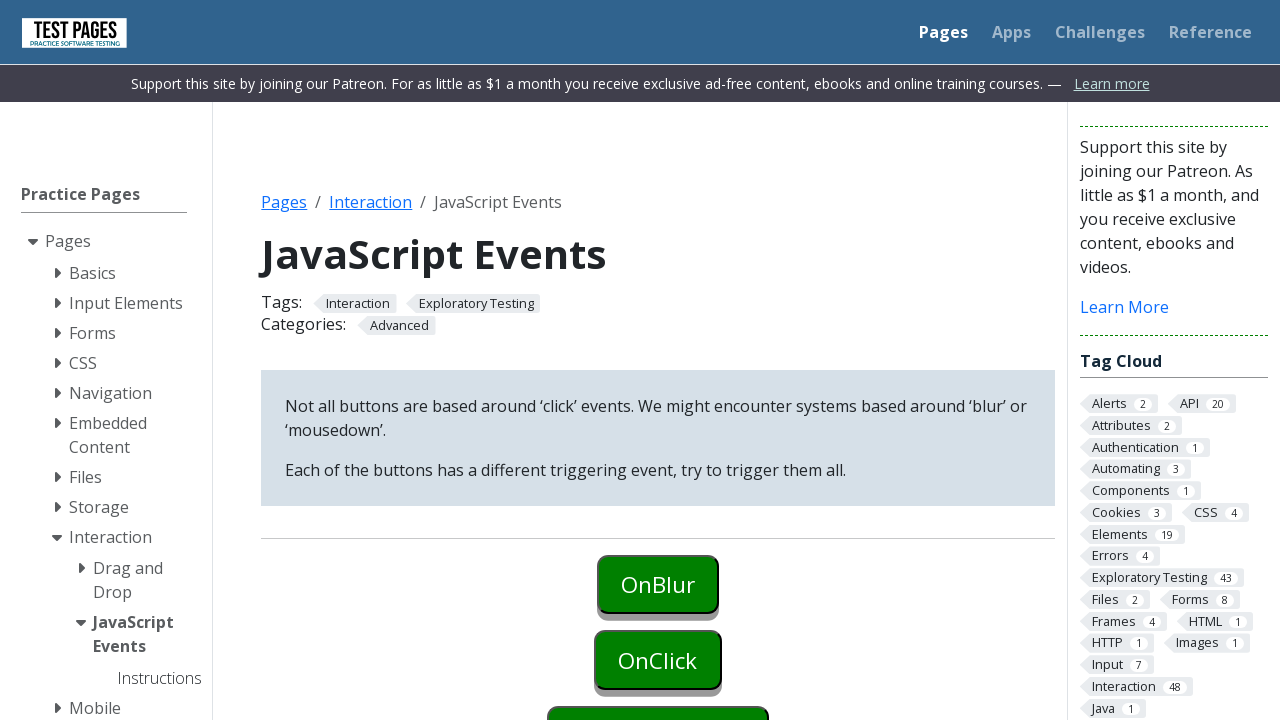

Located onkeypress button element
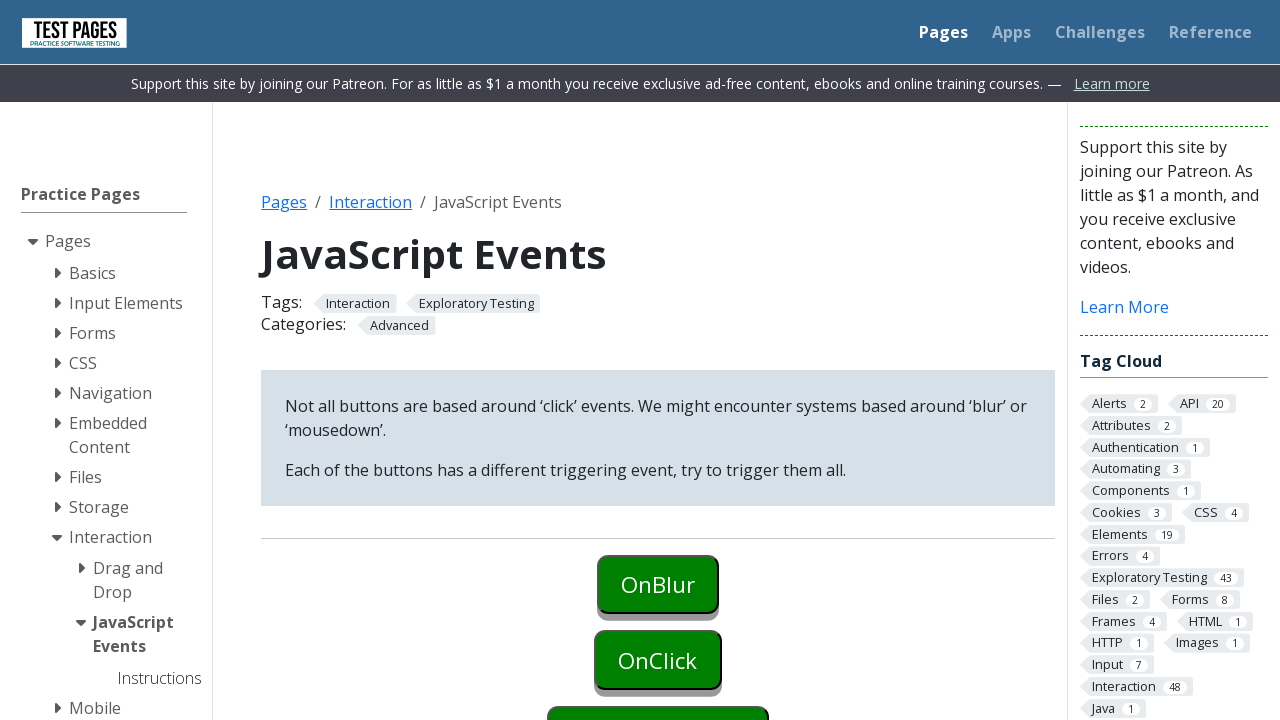

Located onmouseover button element
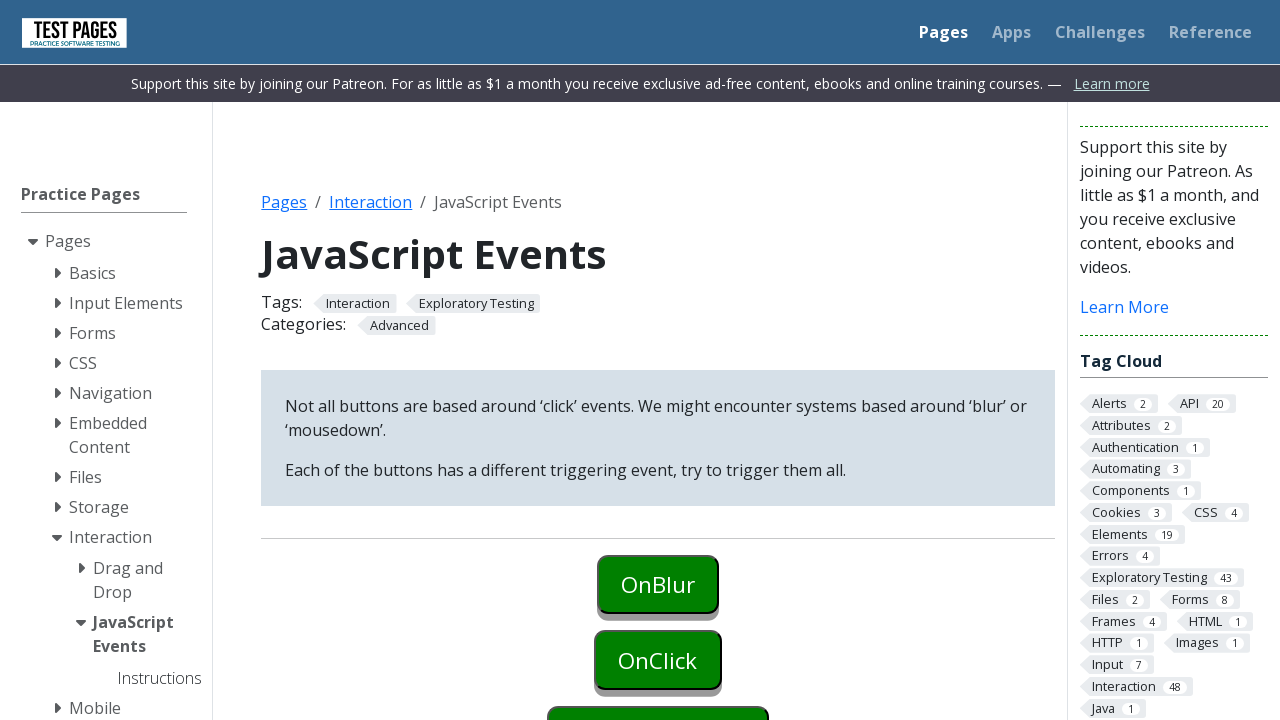

Located onmouseleave button element
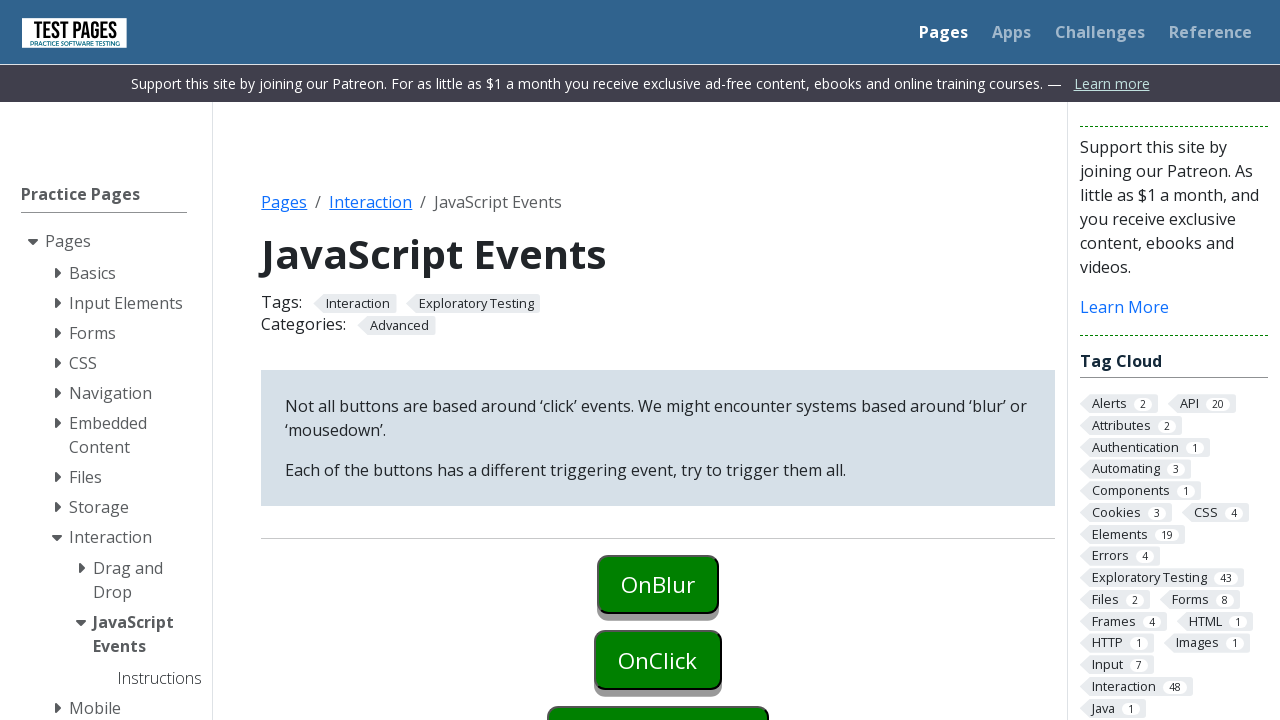

Located onmousedown button element
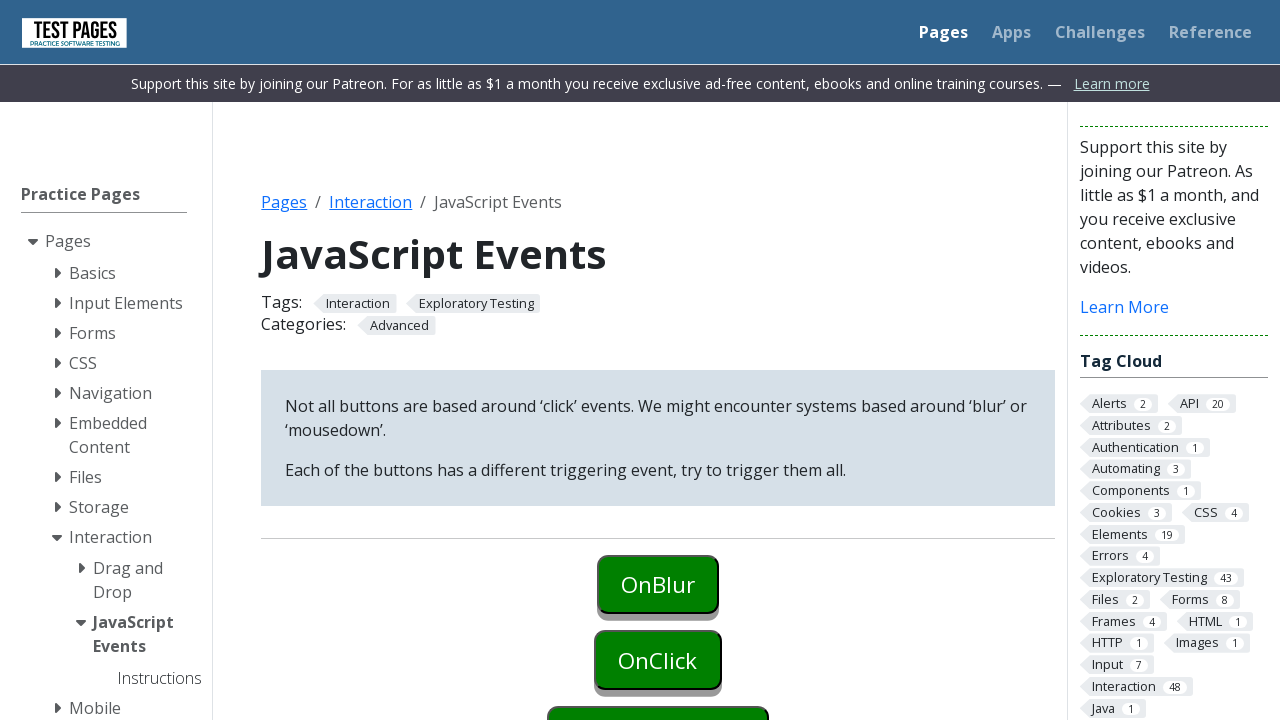

Clicked onblur button to focus it at (658, 584) on #onblur
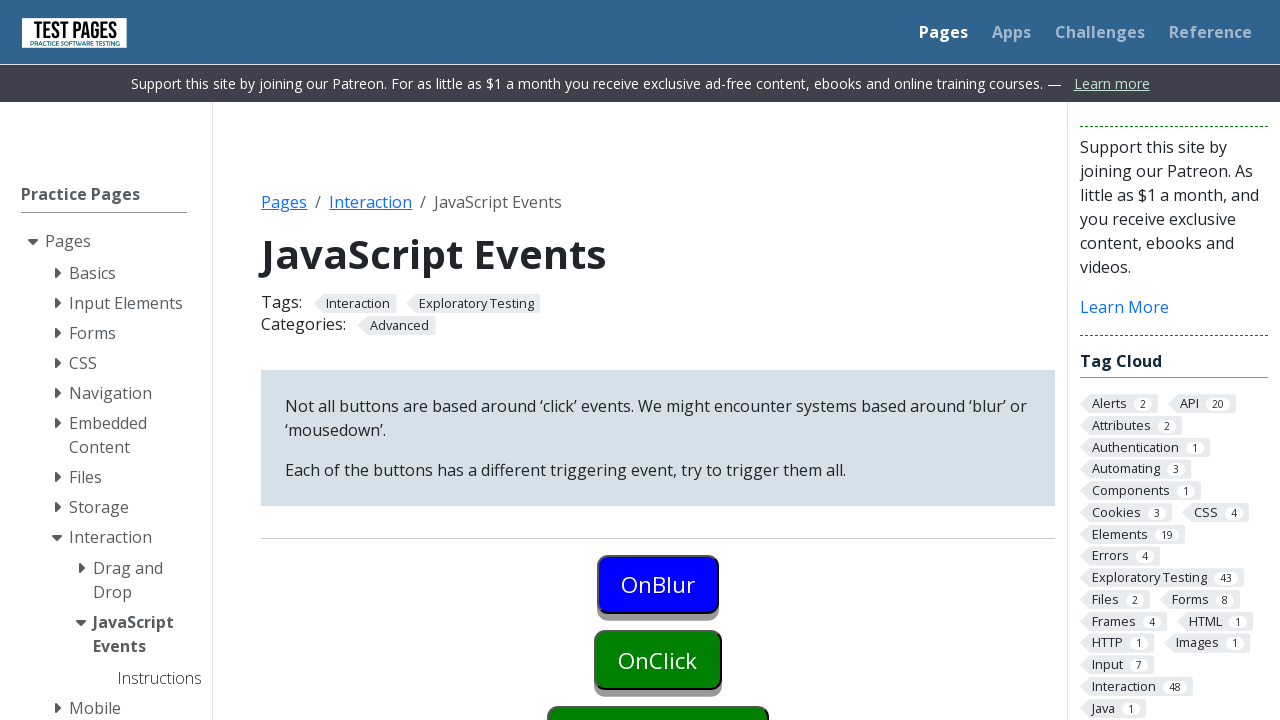

Clicked onclick button to trigger onblur event on previous element at (658, 660) on #onclick
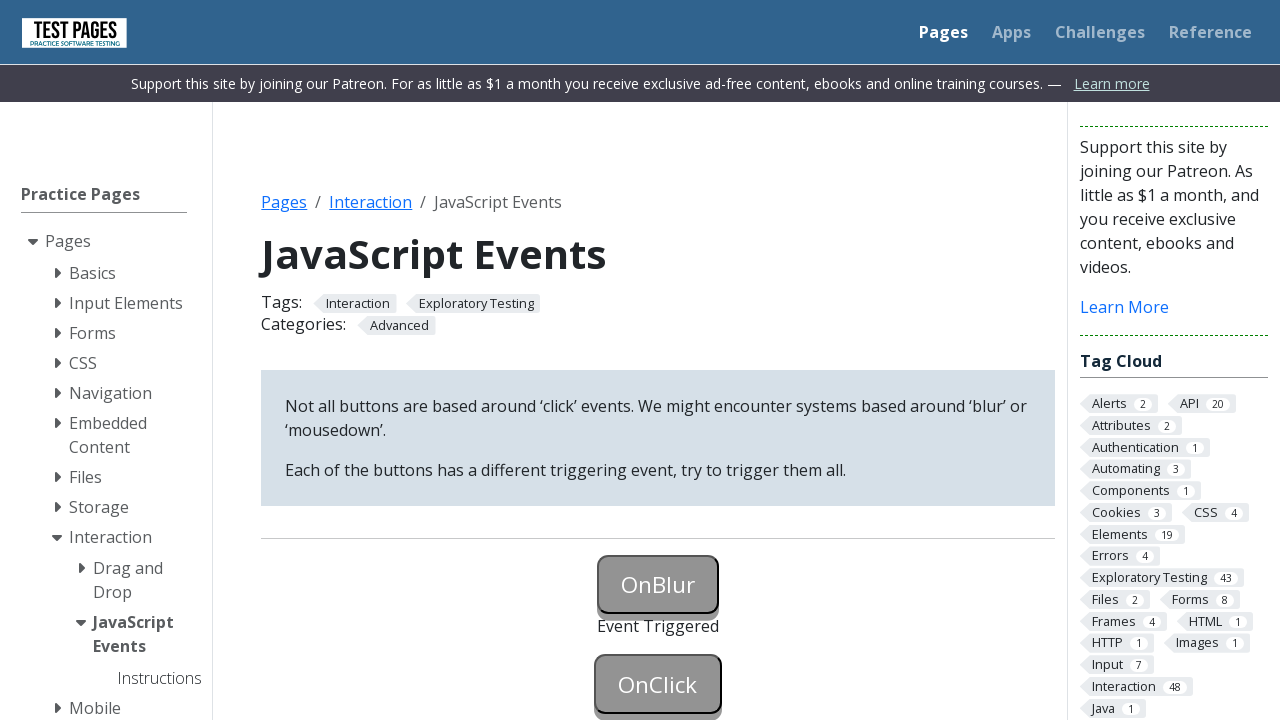

Clicked onclick button to trigger onclick event at (658, 684) on #onclick
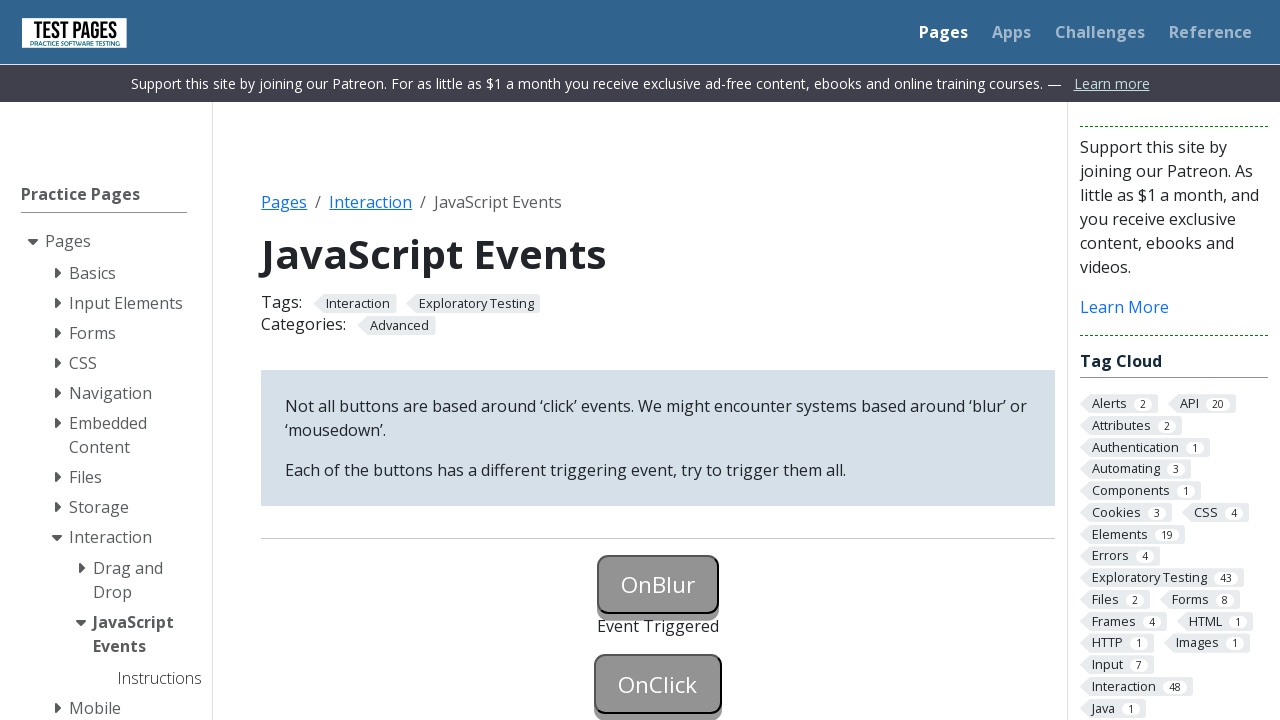

Right-clicked oncontextmenu button to trigger oncontextmenu event at (658, 360) on #oncontextmenu
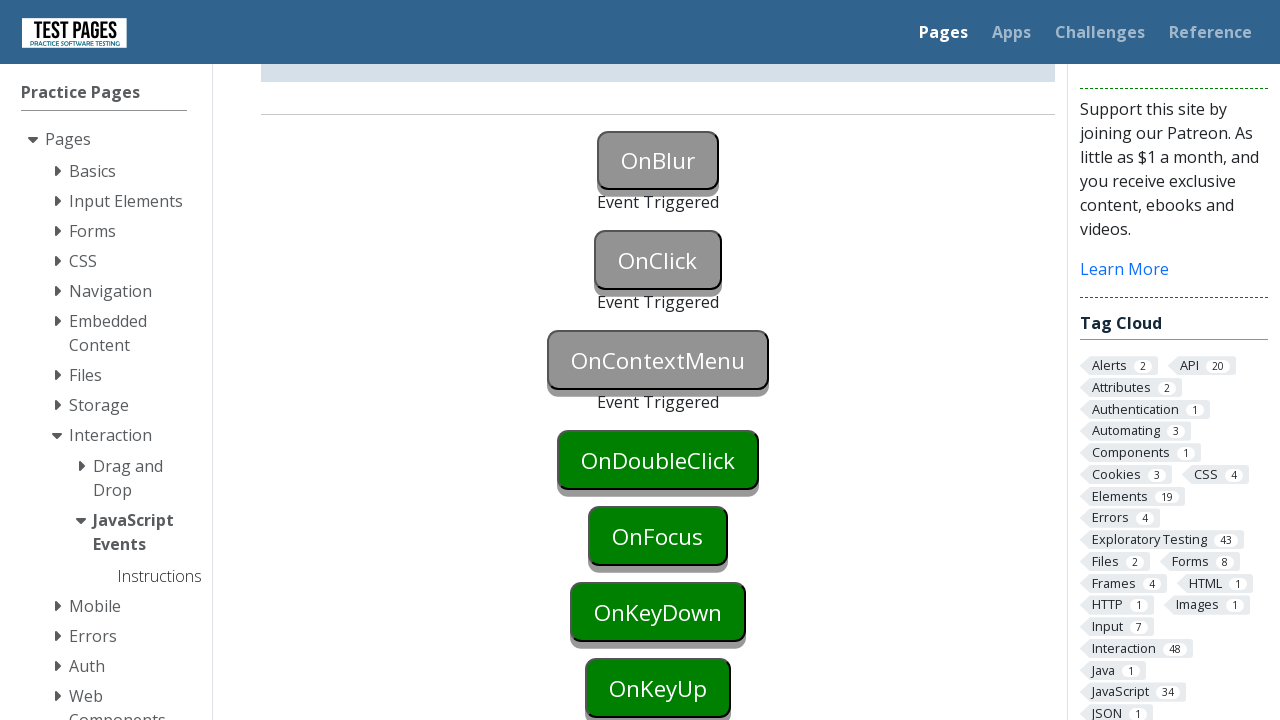

Double-clicked ondoubleclick button to trigger ondoubleclick event at (658, 460) on #ondoubleclick
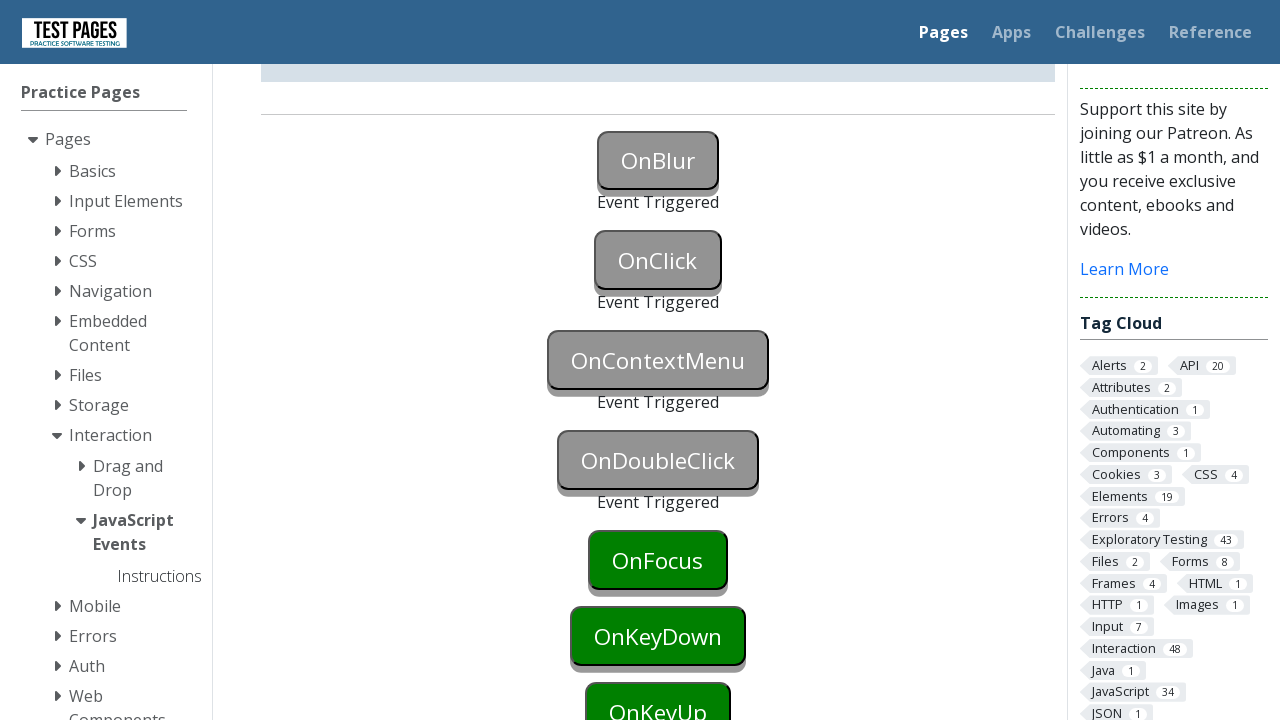

Clicked onfocus button to trigger onfocus event at (658, 560) on #onfocus
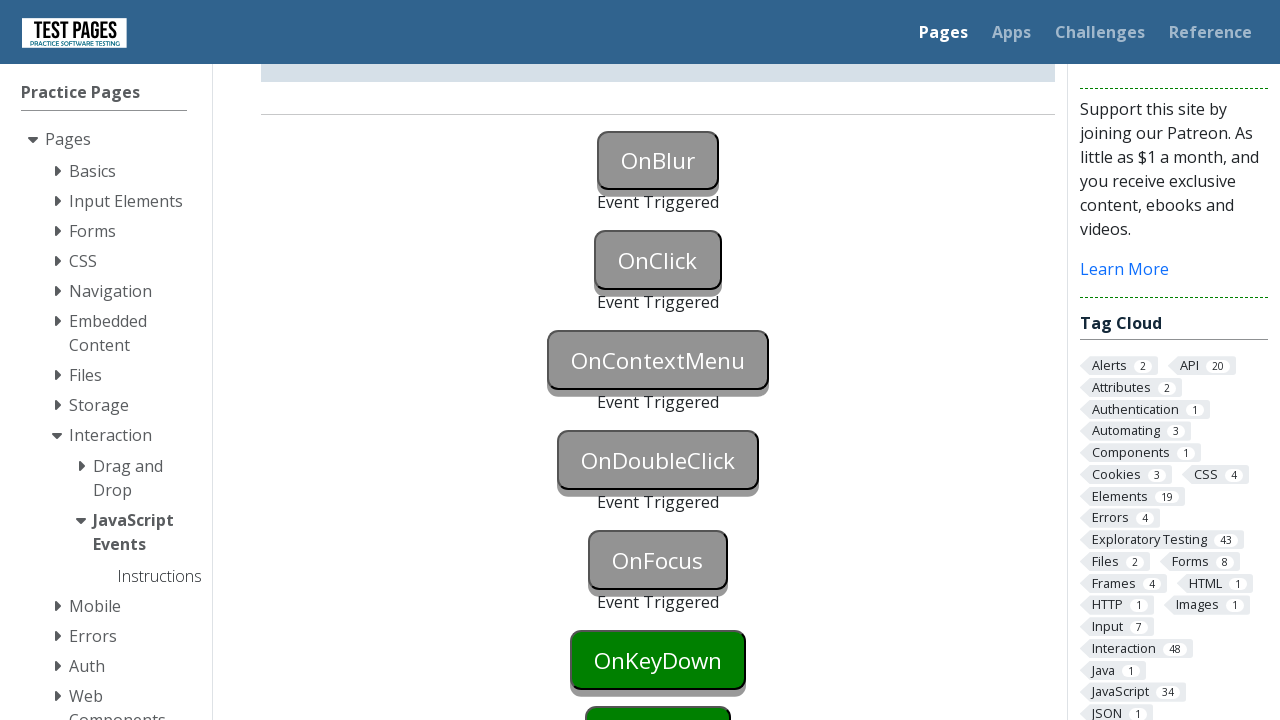

Clicked onkeydown button to focus it at (658, 660) on #onkeydown
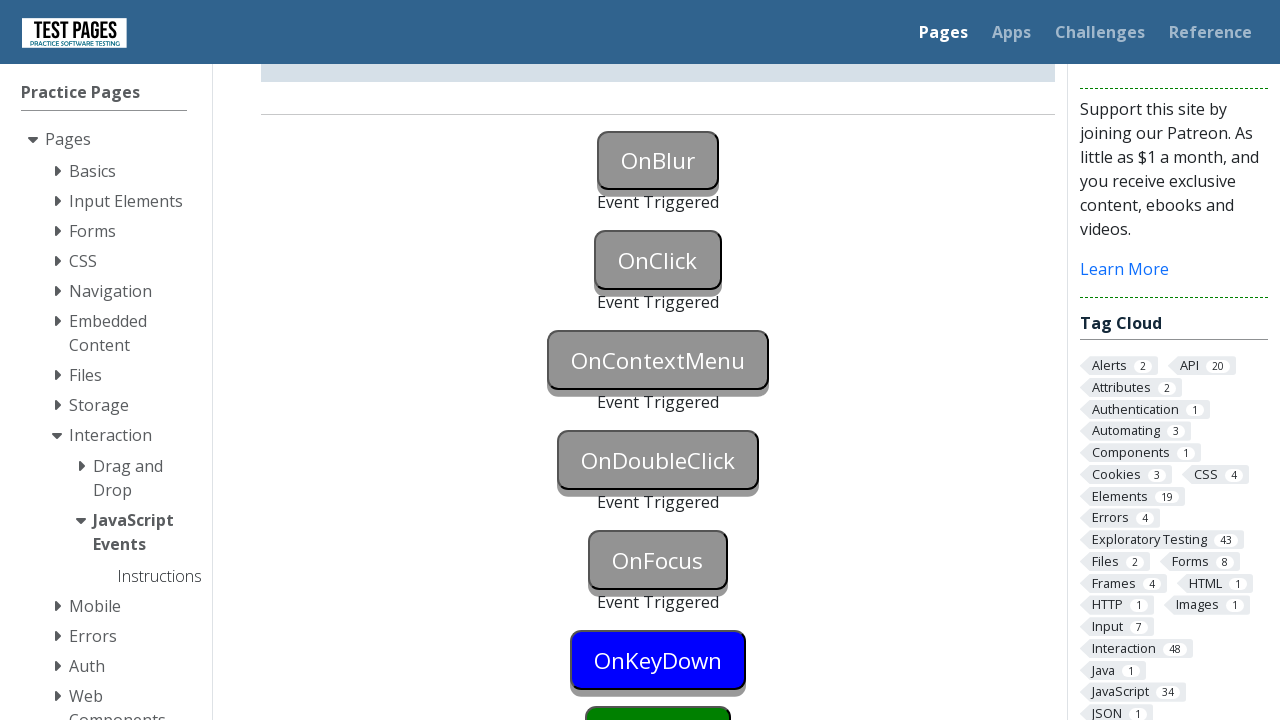

Pressed Space key to trigger onkeydown event
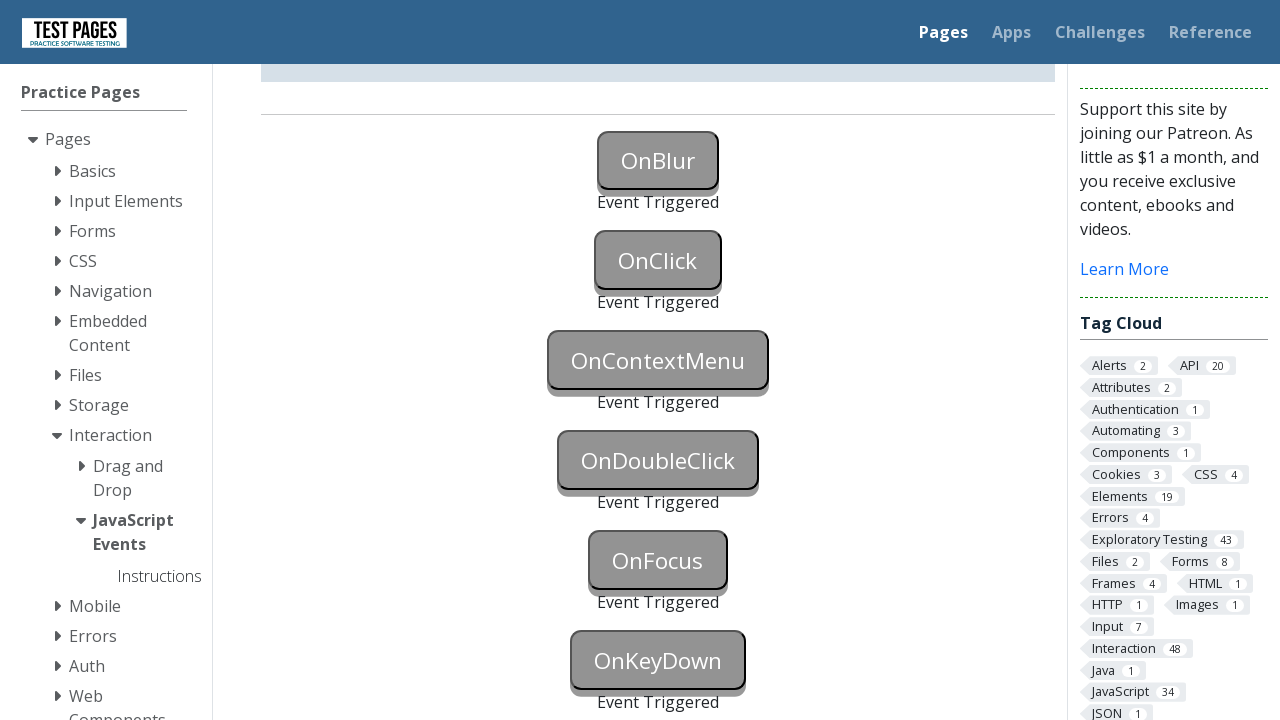

Clicked onkeyup button to focus it at (658, 360) on #onkeyup
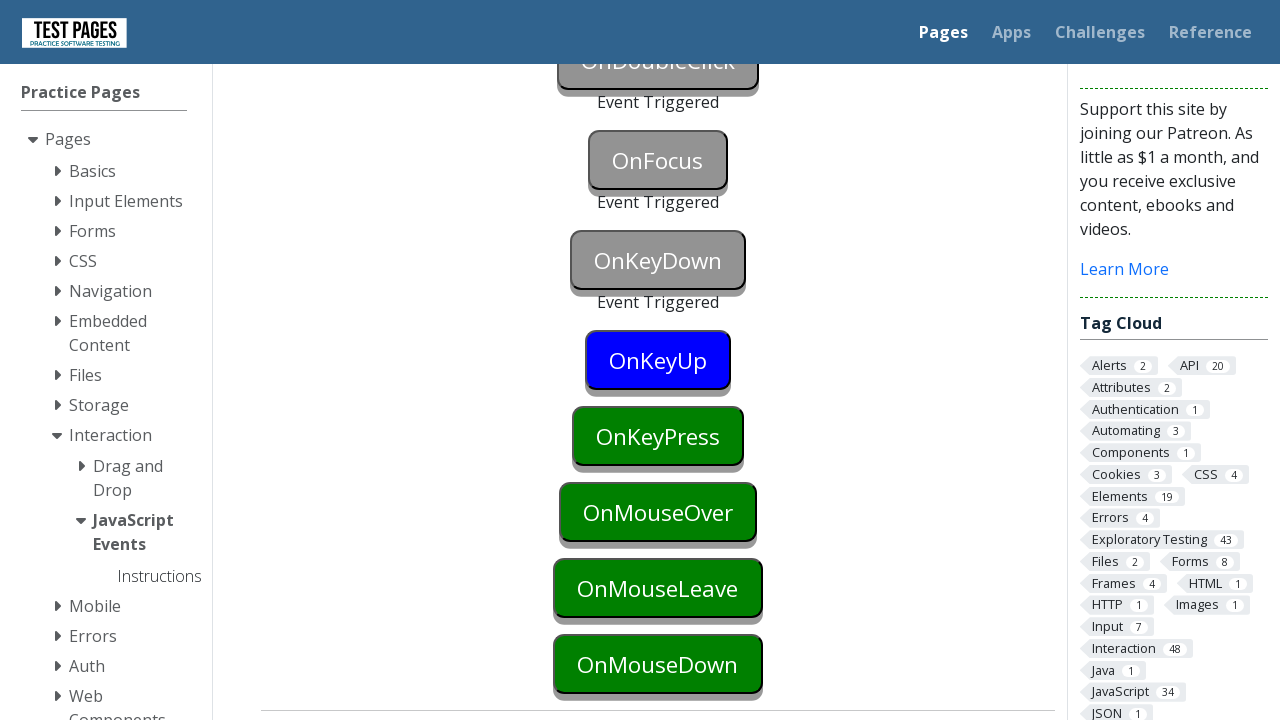

Pressed Space key to trigger onkeyup event
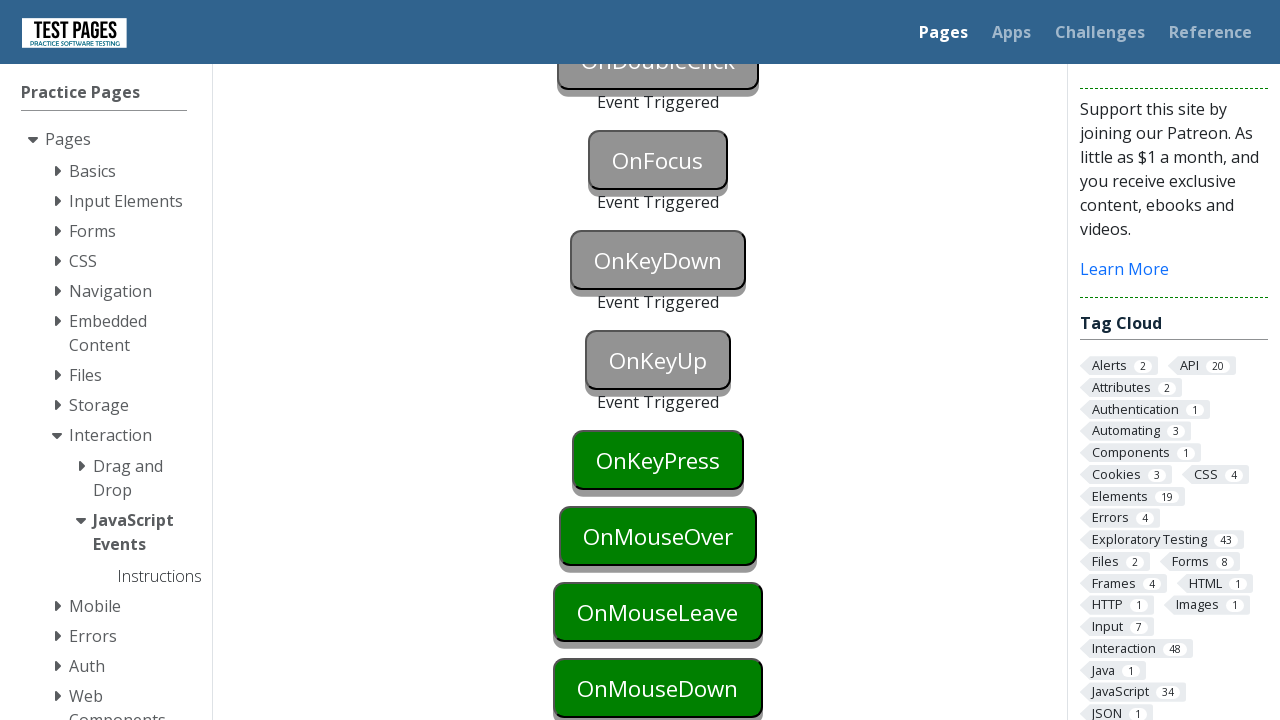

Clicked onkeypress button to focus it at (658, 460) on #onkeypress
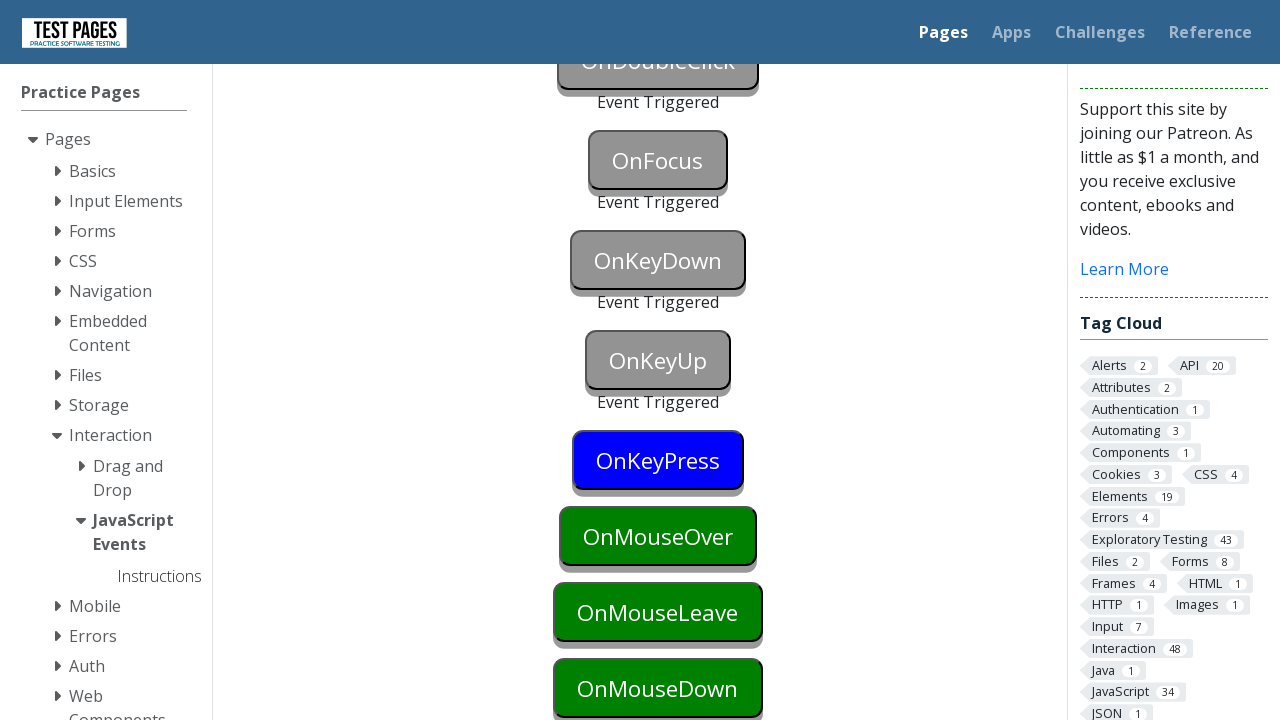

Pressed Space key to trigger onkeypress event
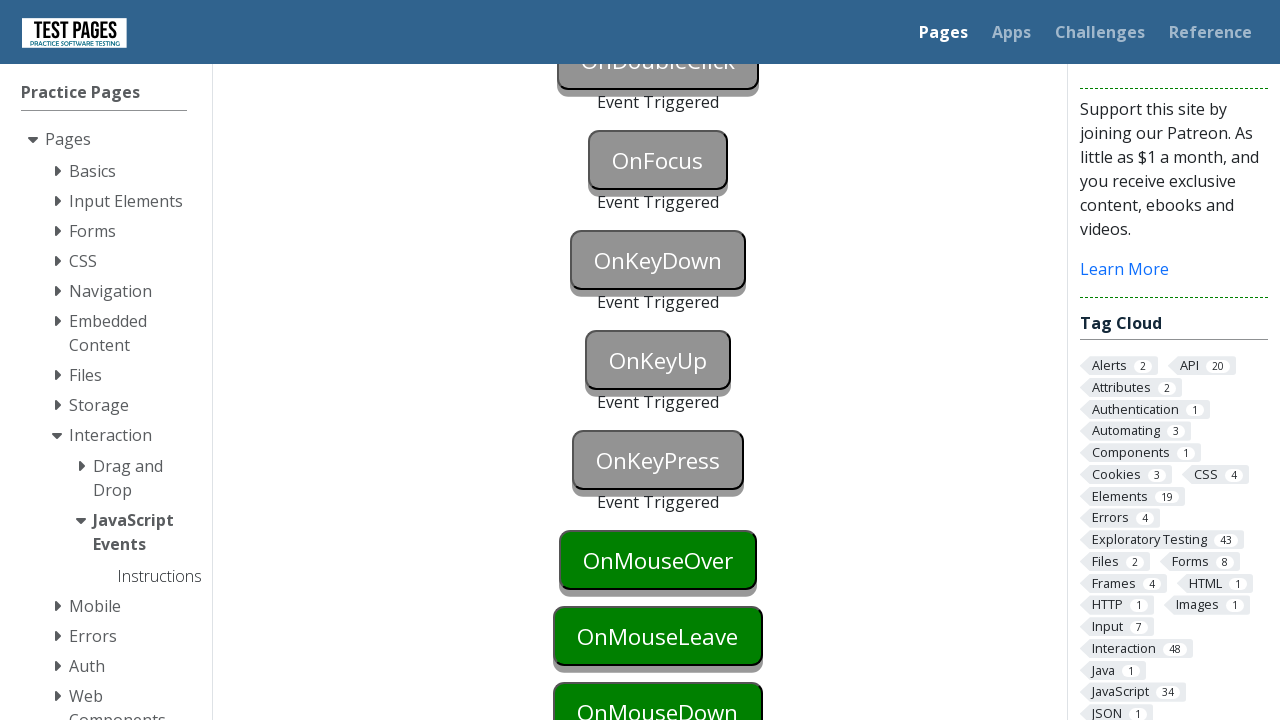

Hovered over onmouseover button to trigger onmouseover event at (658, 560) on #onmouseover
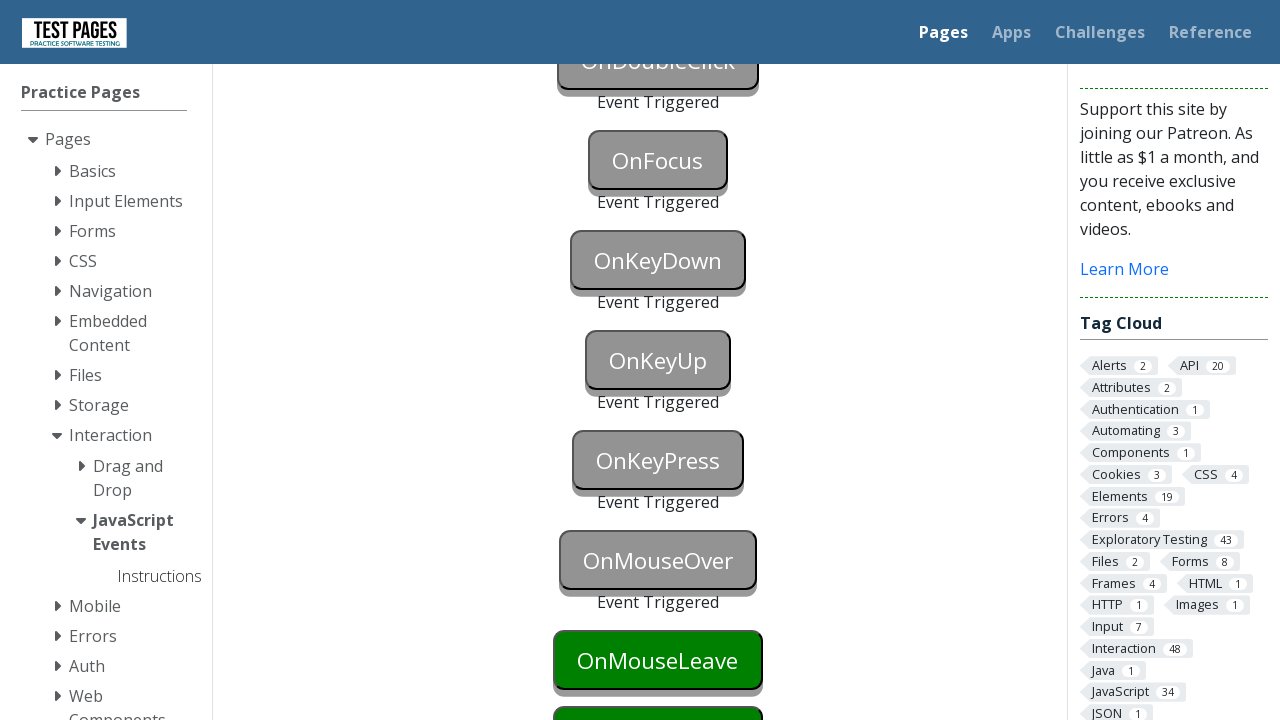

Hovered over onmouseleave button at (658, 660) on #onmouseleave
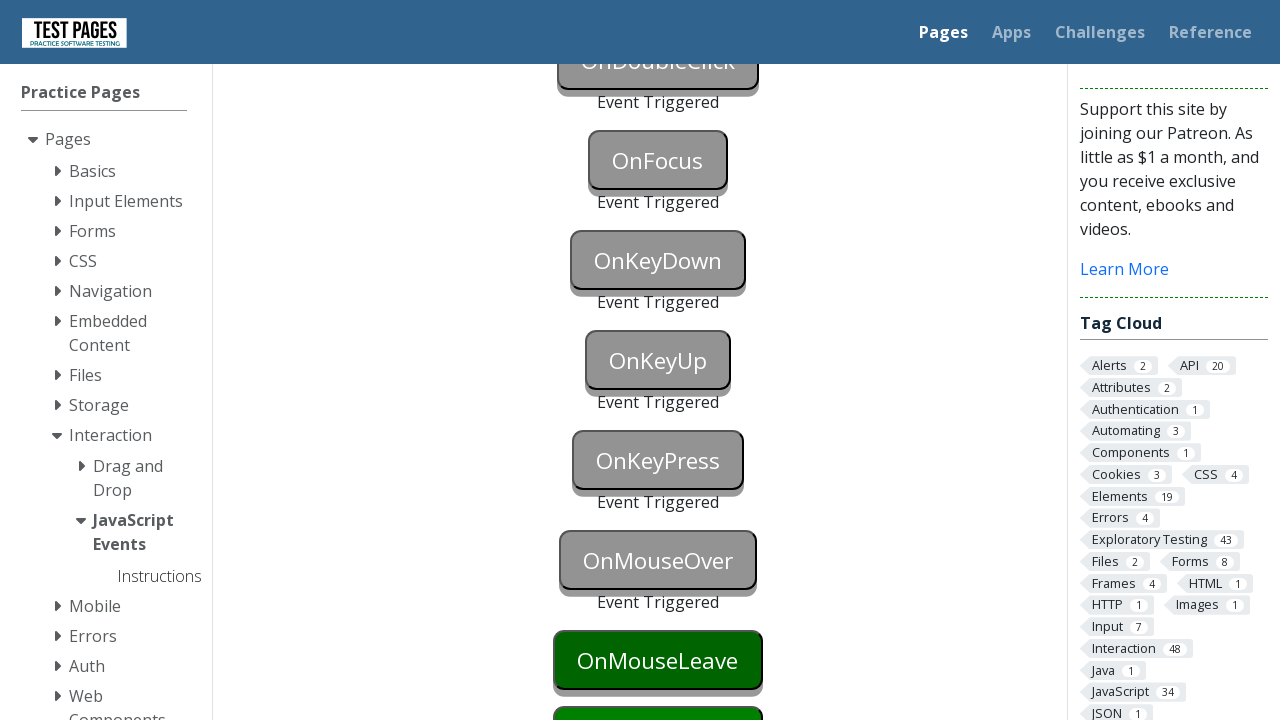

Hovered over onmouseover button to trigger onmouseleave event on previous element at (658, 560) on #onmouseover
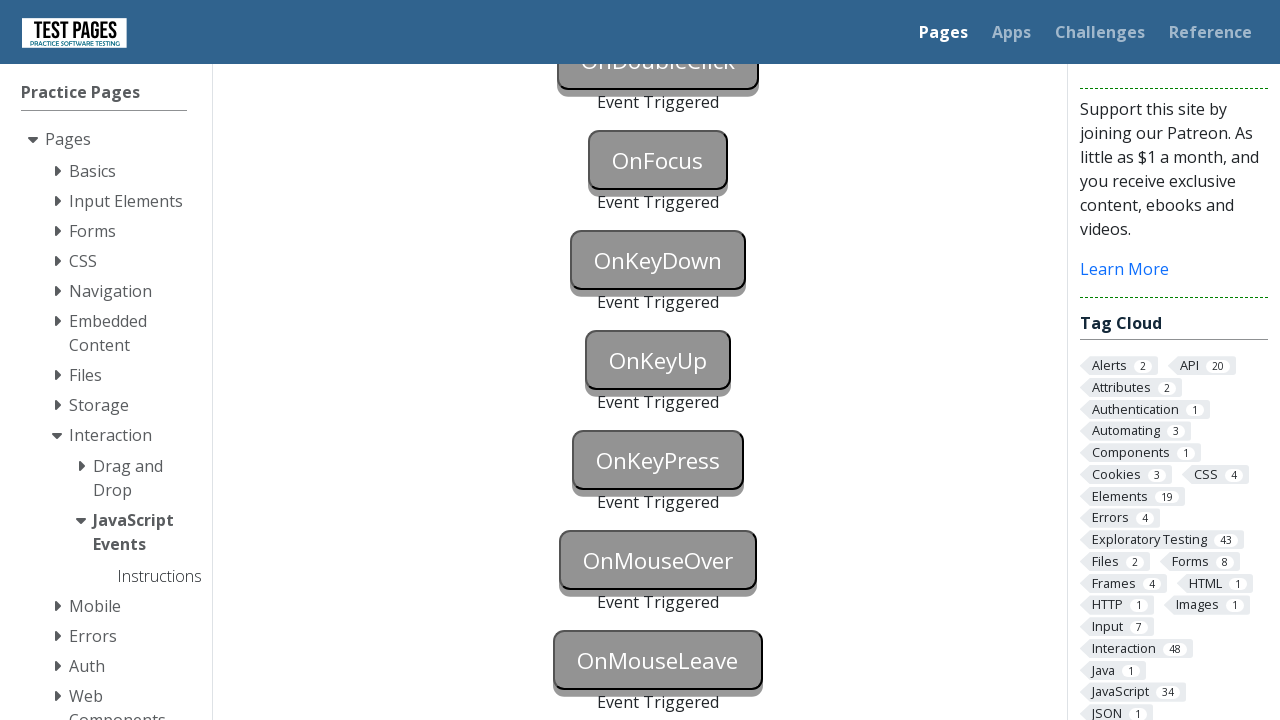

Clicked onmousedown button to trigger onmousedown event at (658, 360) on #onmousedown
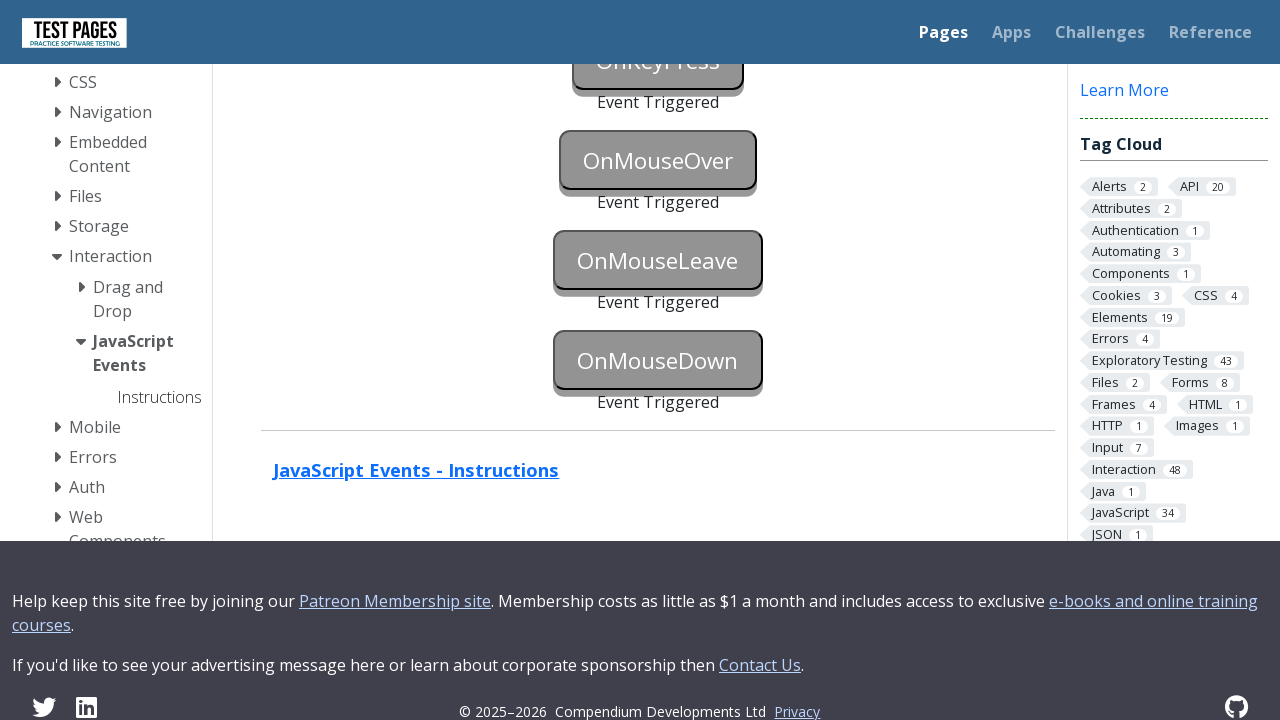

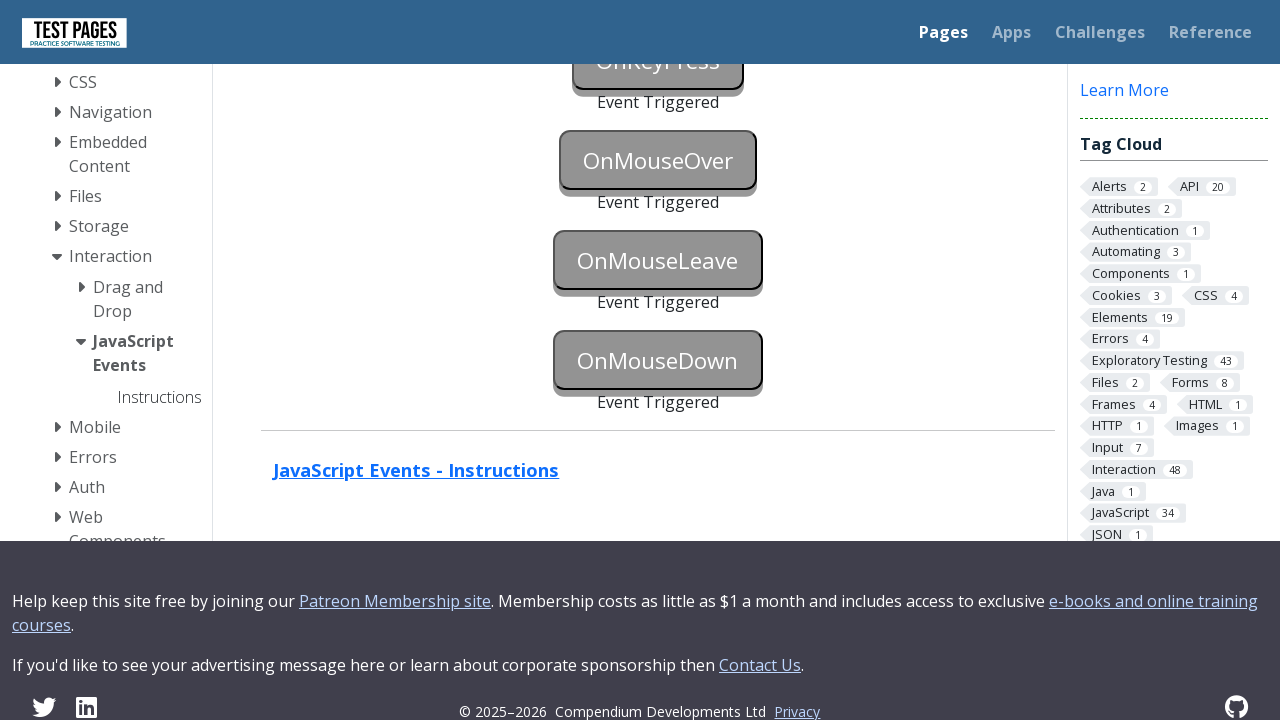